Tests JavaScript confirm dialog handling by clicking a button that triggers a confirm and dismissing it

Starting URL: https://the-internet.herokuapp.com/javascript_alerts

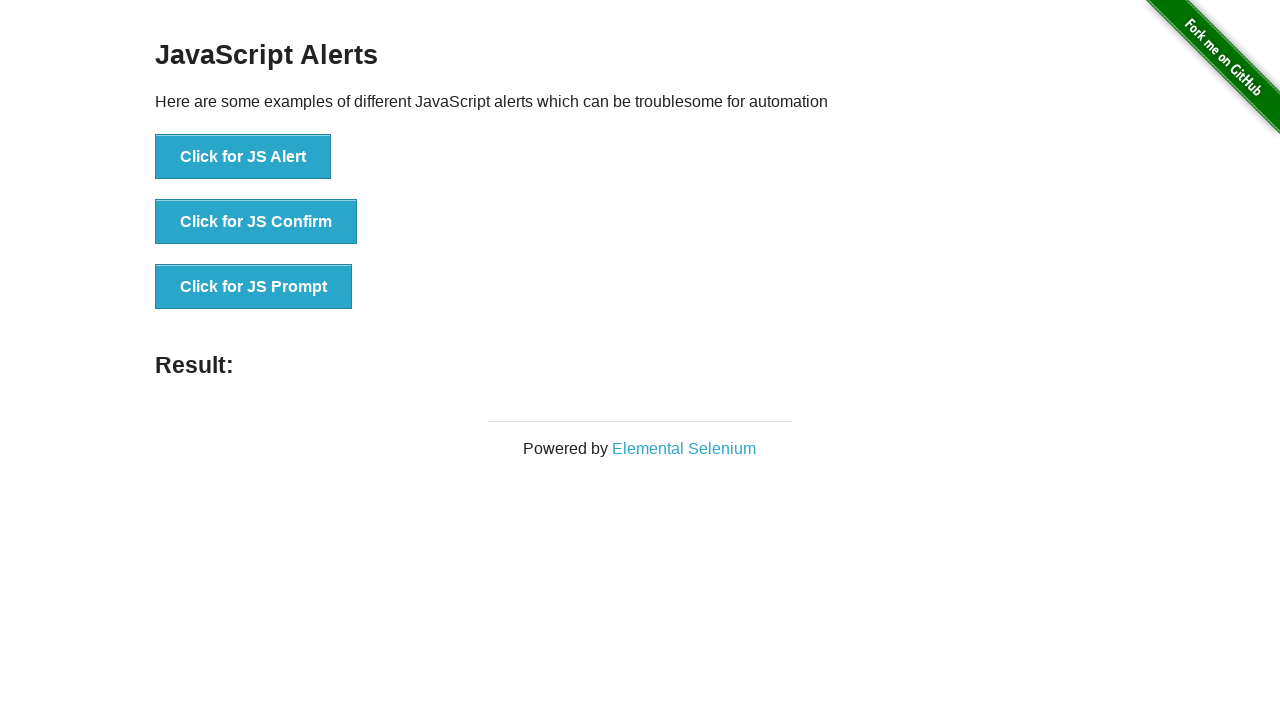

Set up dialog handler to dismiss confirm dialogs
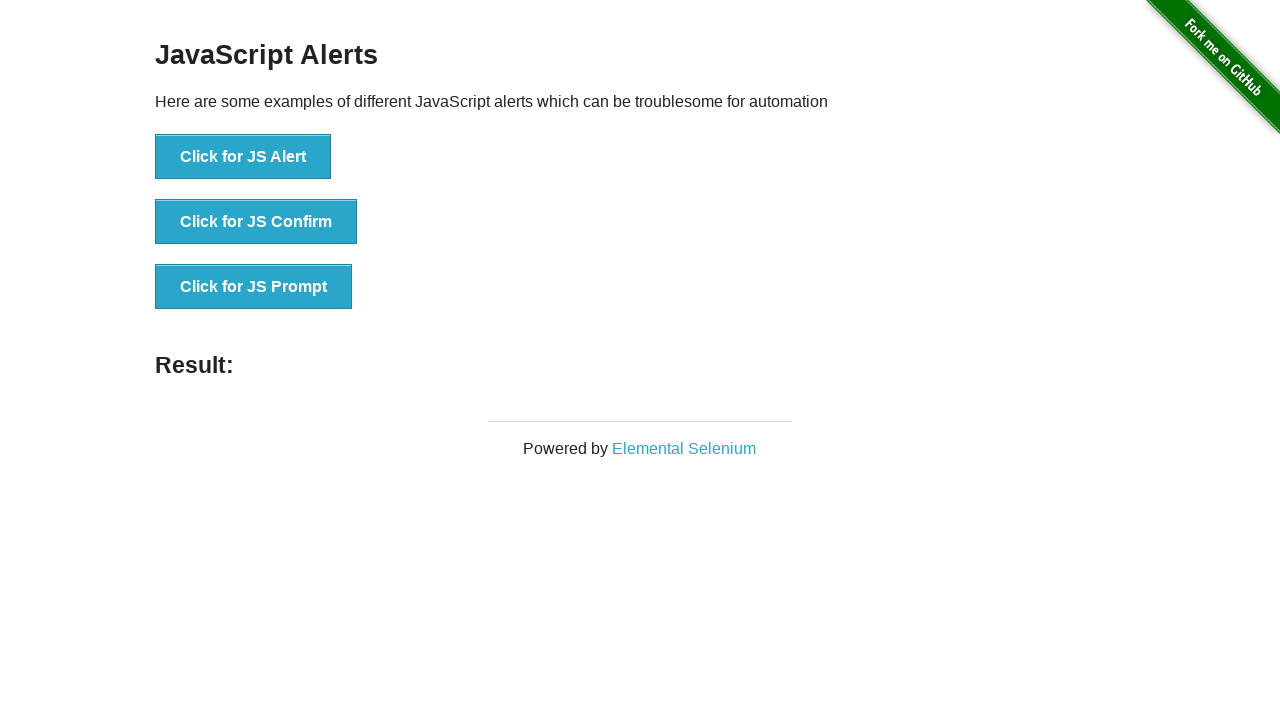

Clicked the second button to trigger JavaScript confirm dialog at (256, 222) on xpath=(//button)[2]
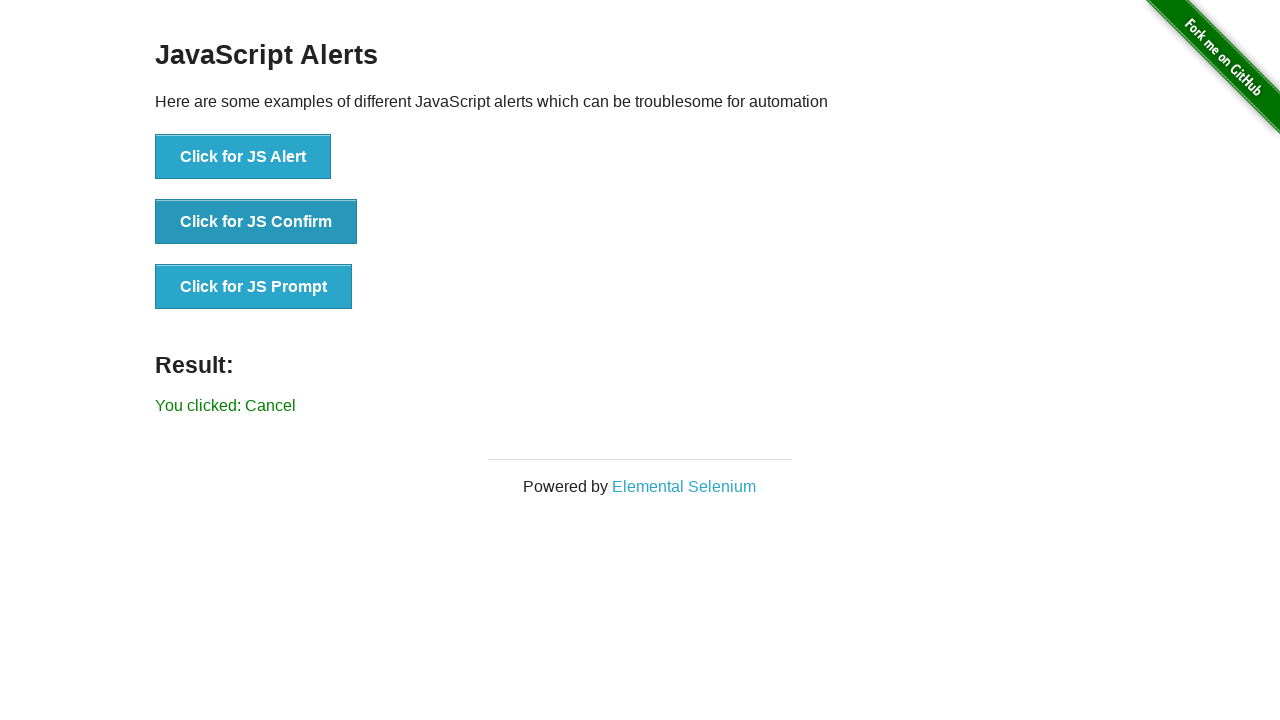

Waited for dialog to be handled and dismissed
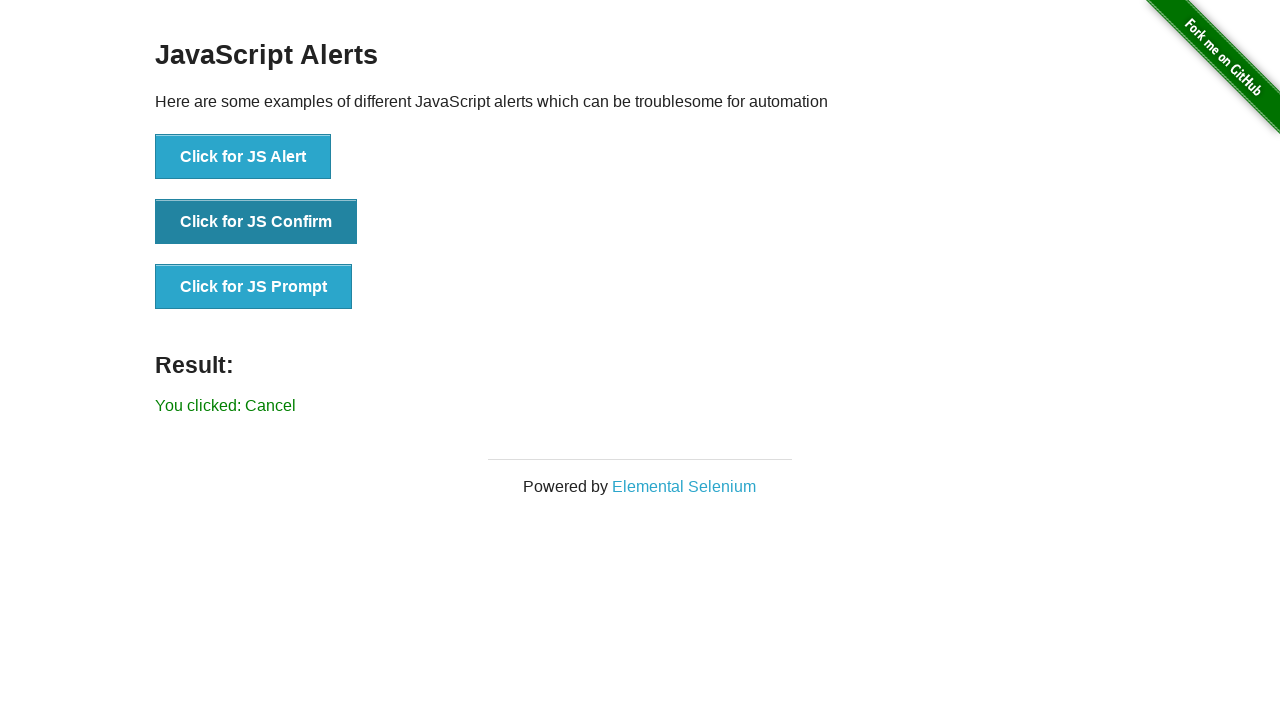

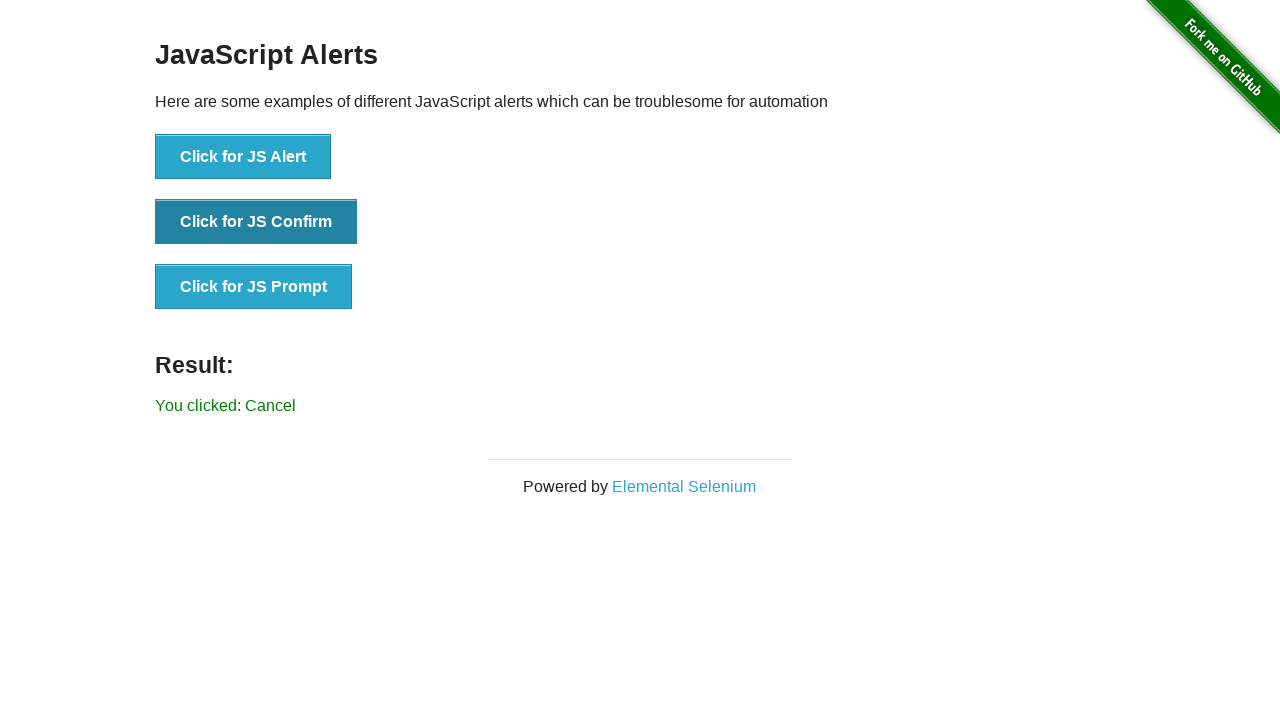